Tests page scrolling functionality by scrolling down 7000 pixels and then scrolling back up 7000 pixels on Flipkart's homepage.

Starting URL: https://www.flipkart.com/

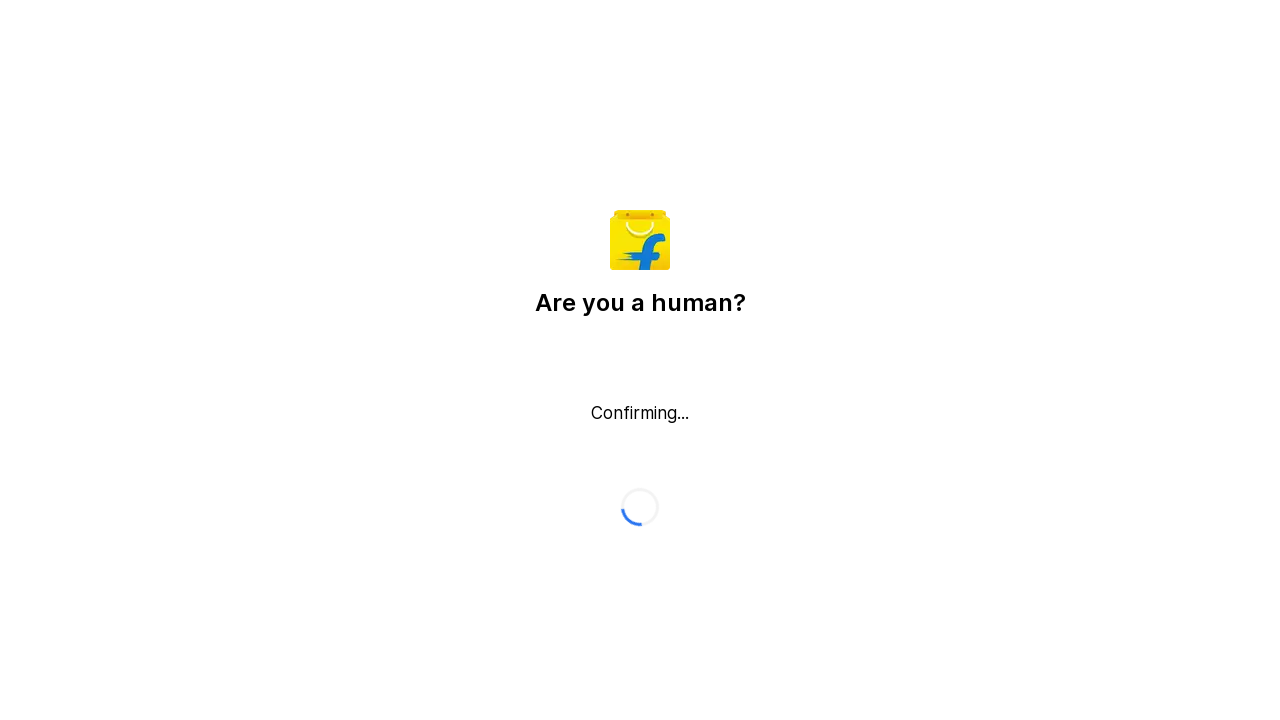

Scrolled down 7000 pixels on Flipkart homepage
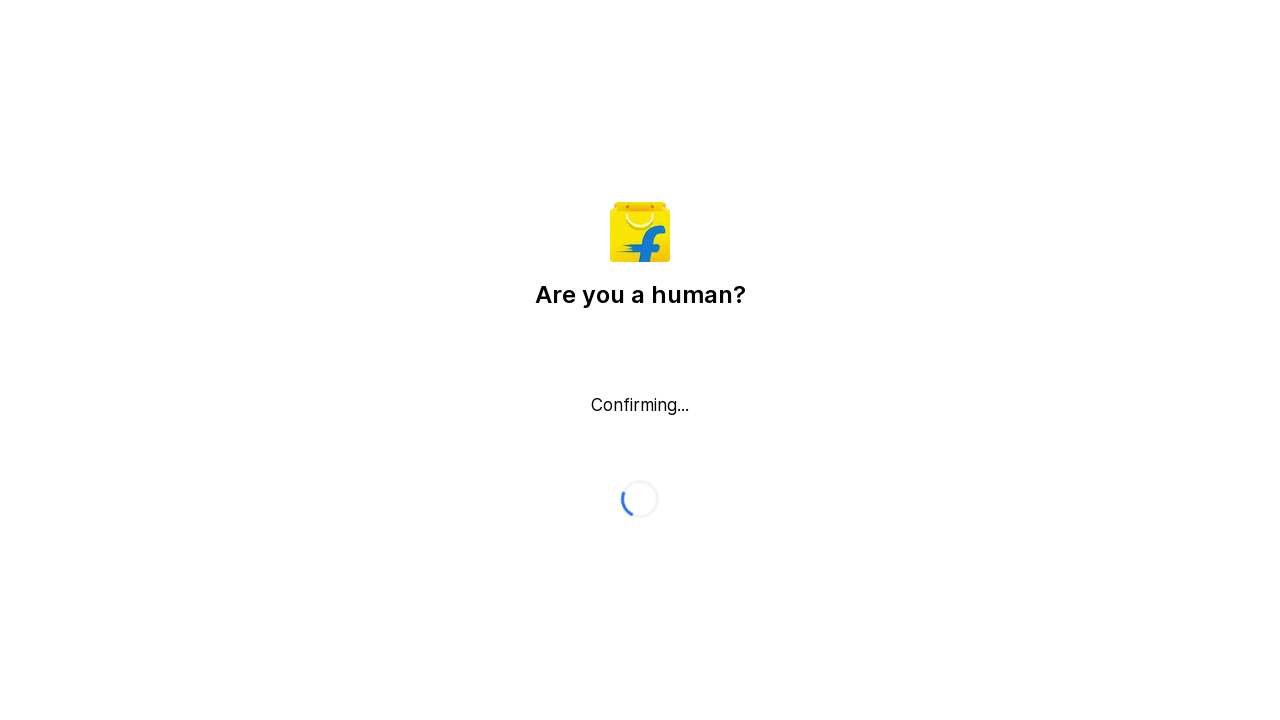

Waited 3000ms for scroll to complete and content to load
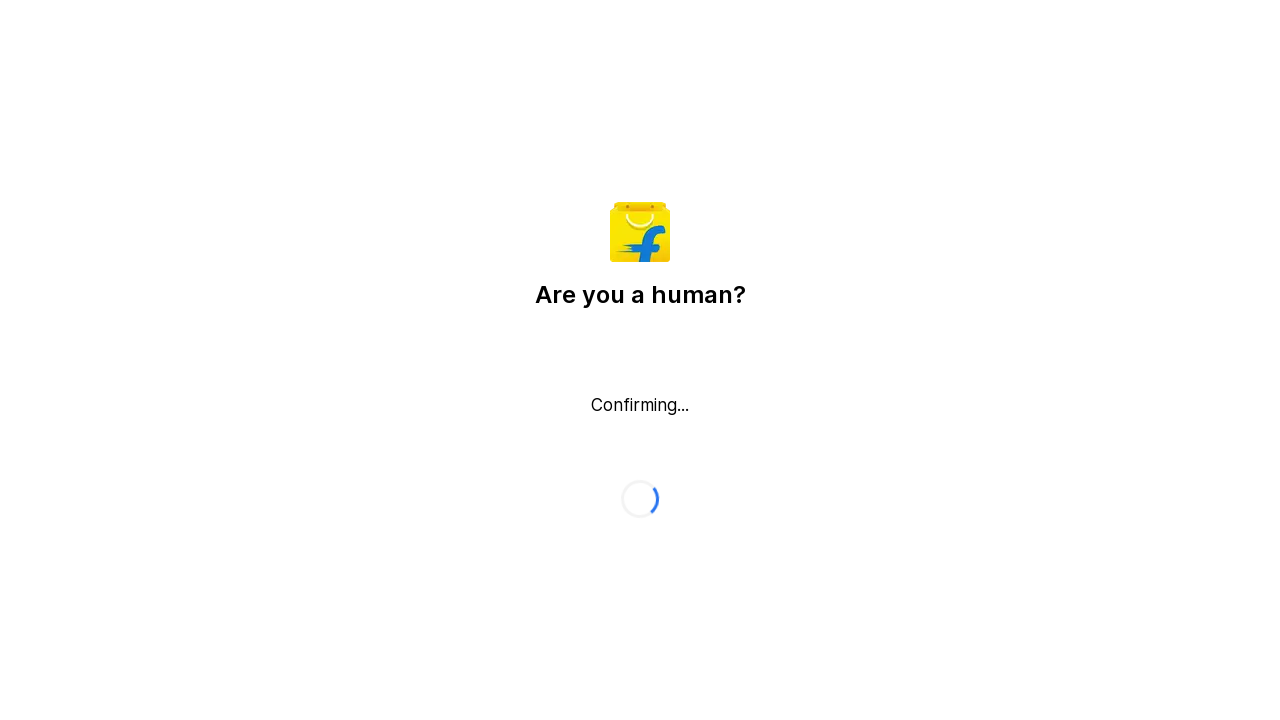

Scrolled back up 7000 pixels to original position
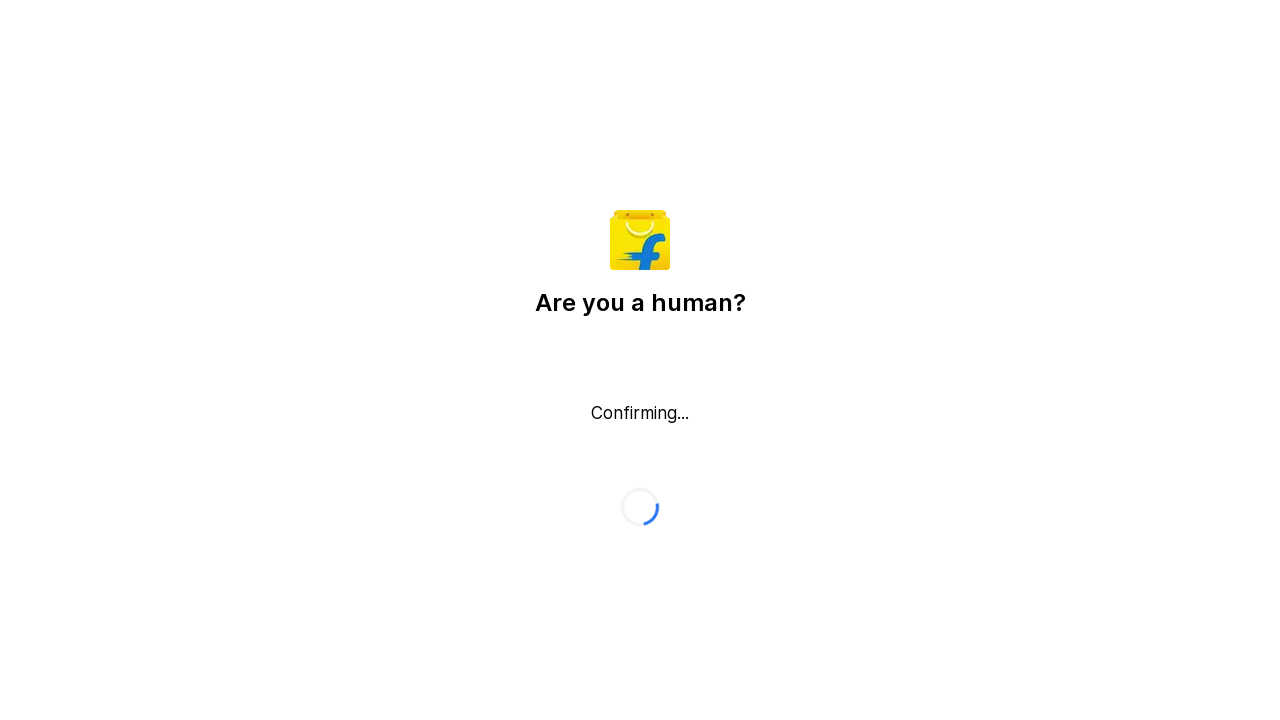

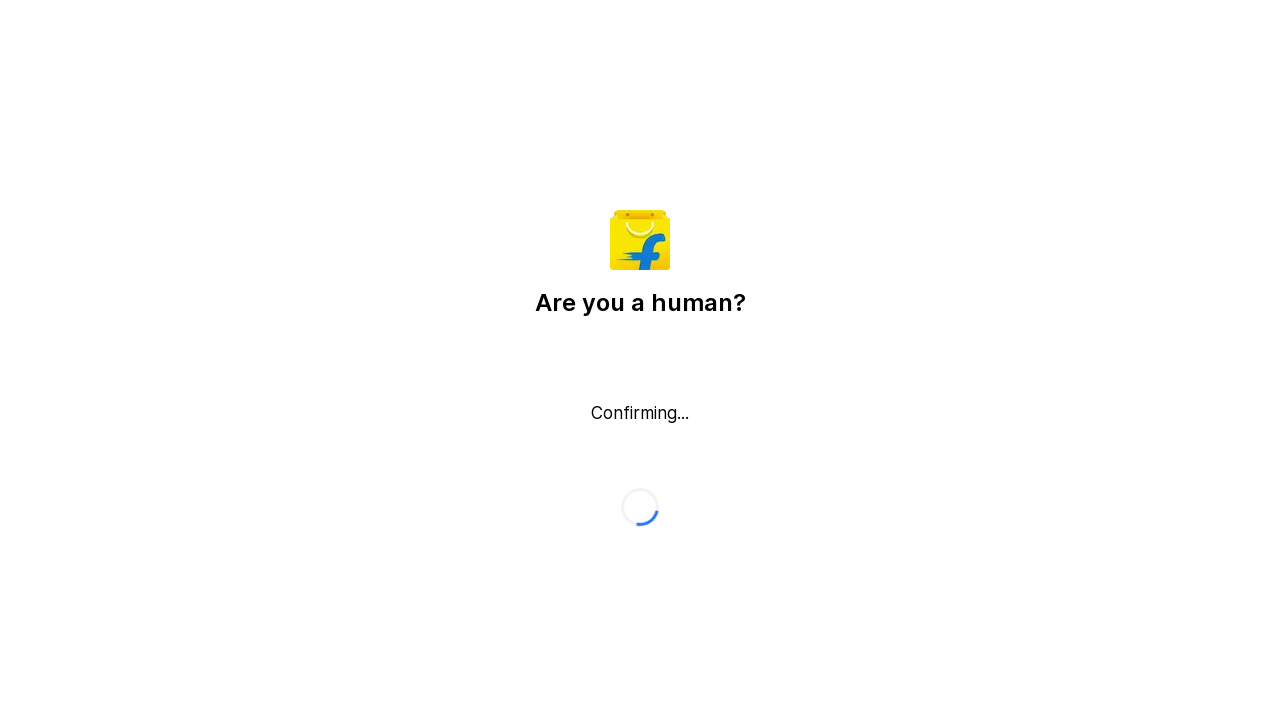